Tests that the Ctrl+Enter keyboard shortcut is ignored in the Monaco code editor on freeCodeCamp, leaving the editor content unchanged.

Starting URL: https://www.freecodecamp.org/learn/responsive-web-design/basic-html-and-html5/say-hello-to-html-elements

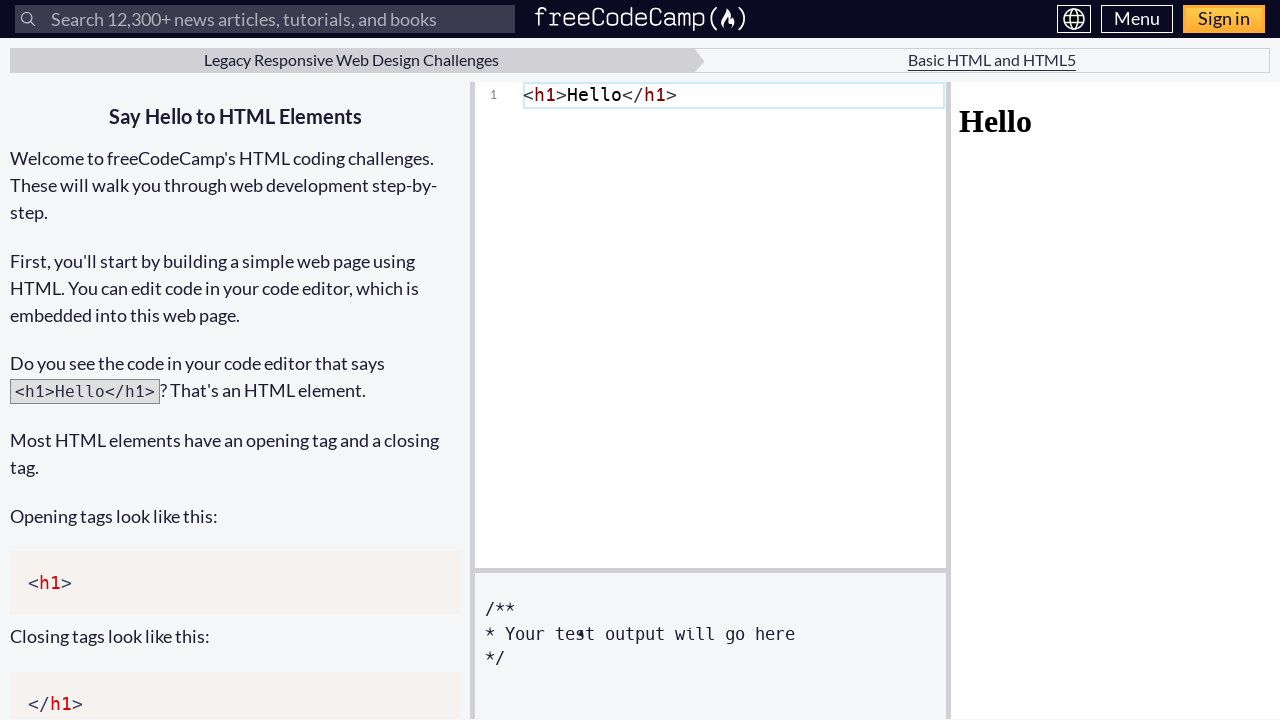

Monaco editor loaded and located
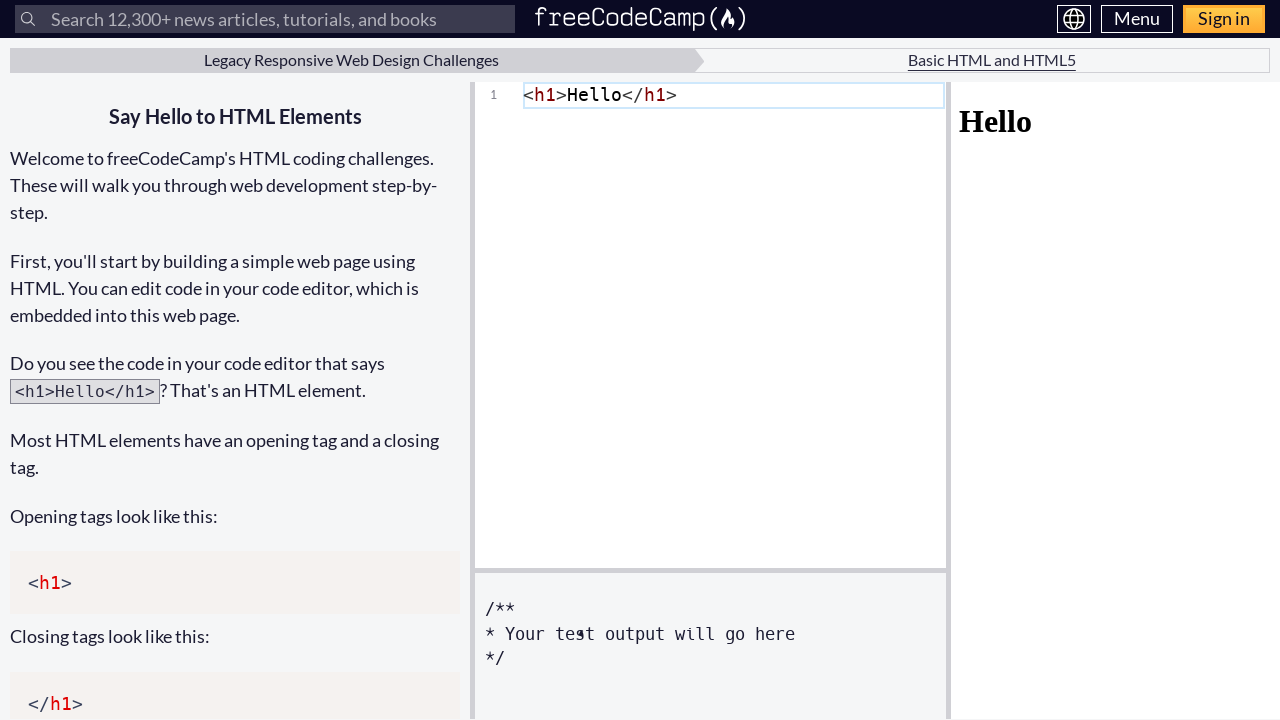

Clicked on Monaco editor to focus it
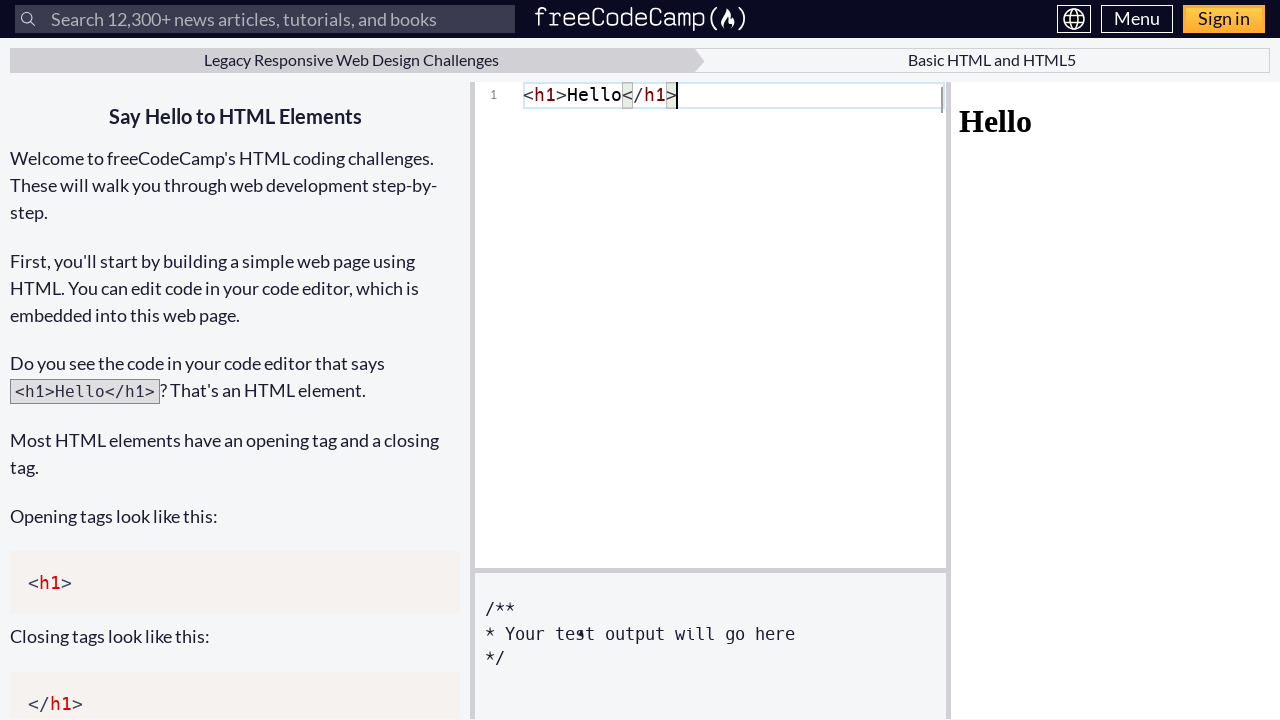

Pressed Ctrl+Enter keyboard shortcut
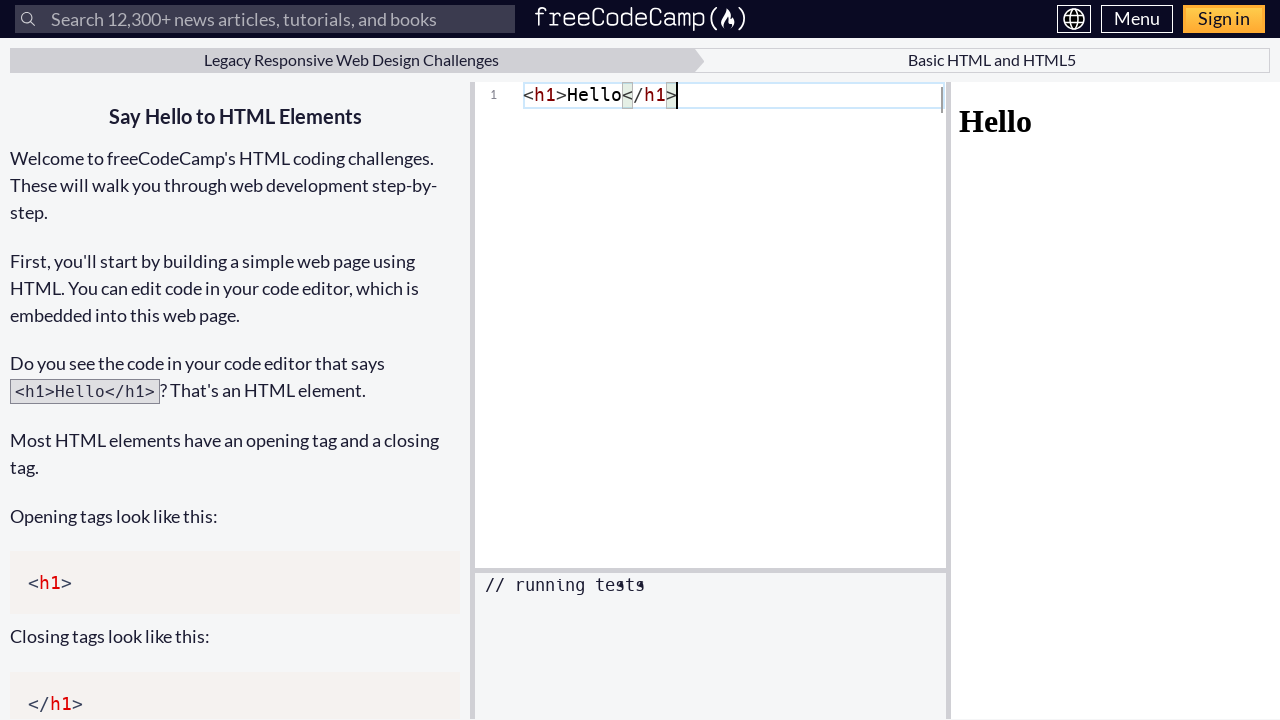

Waited 500ms for editor to process input
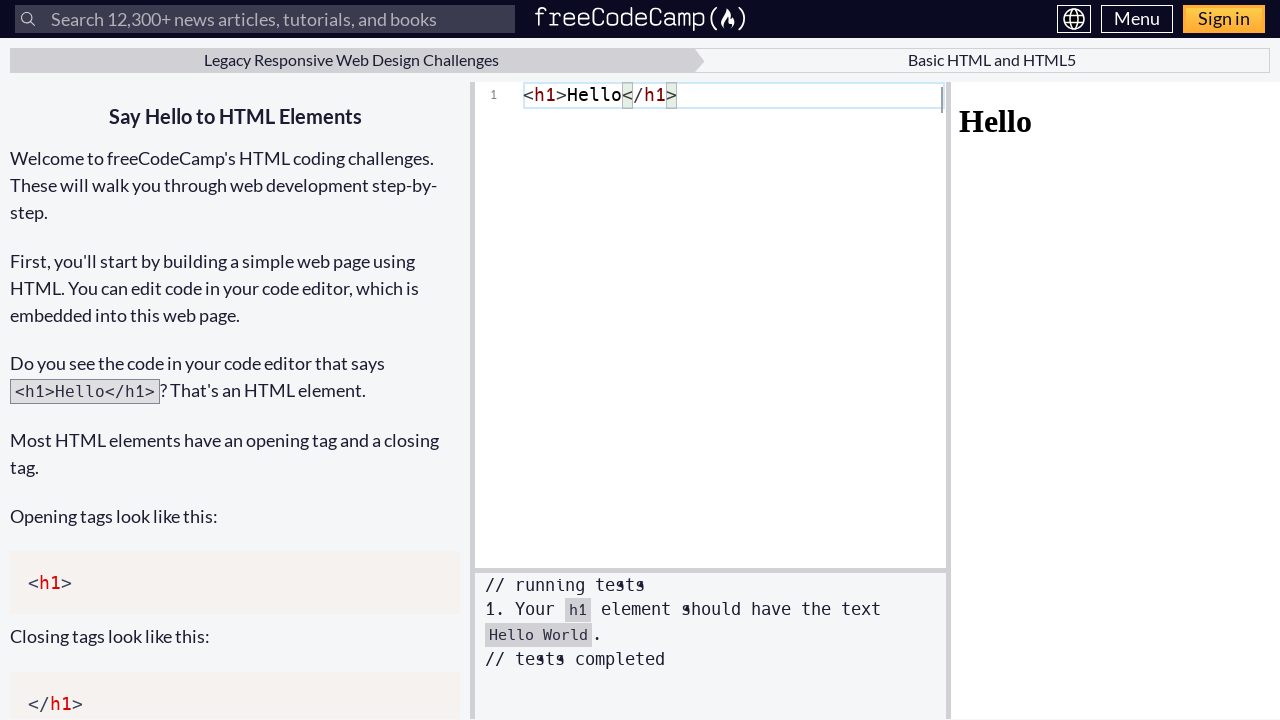

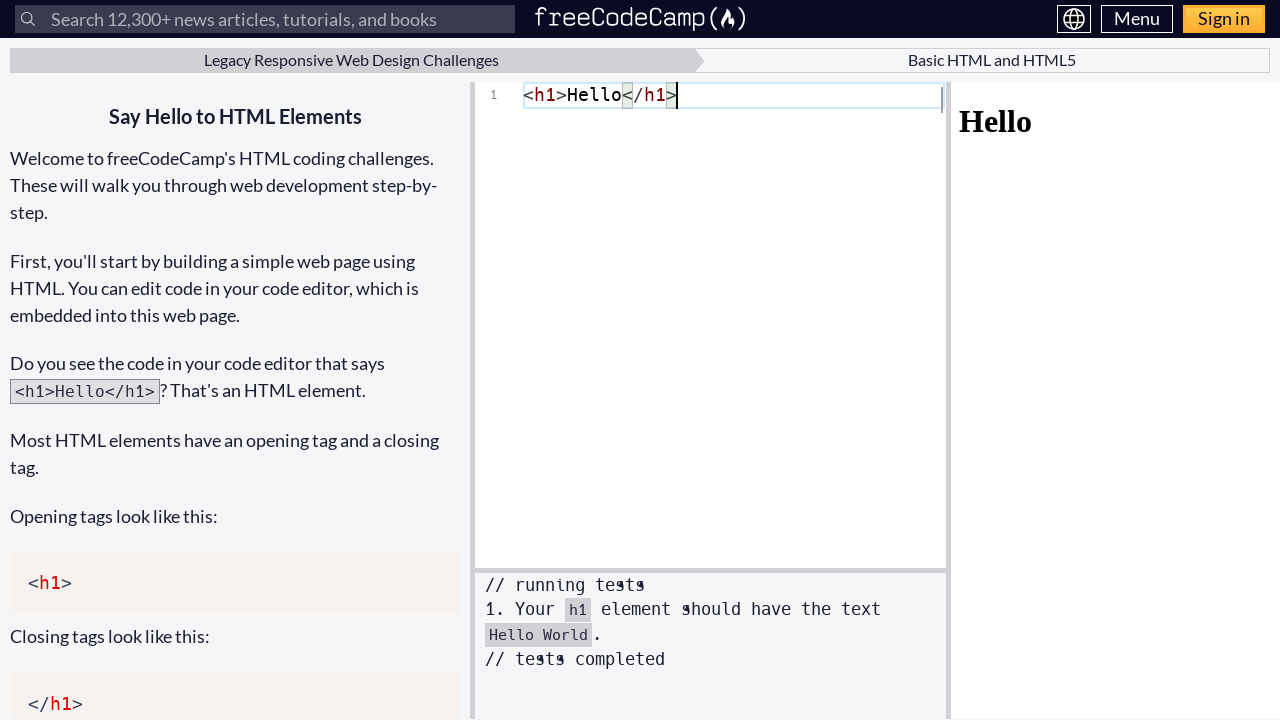